Tests the contact form functionality on demoblaze.com by opening the contact modal, filling in the form fields, submitting the message, and handling the confirmation alert

Starting URL: https://www.demoblaze.com/

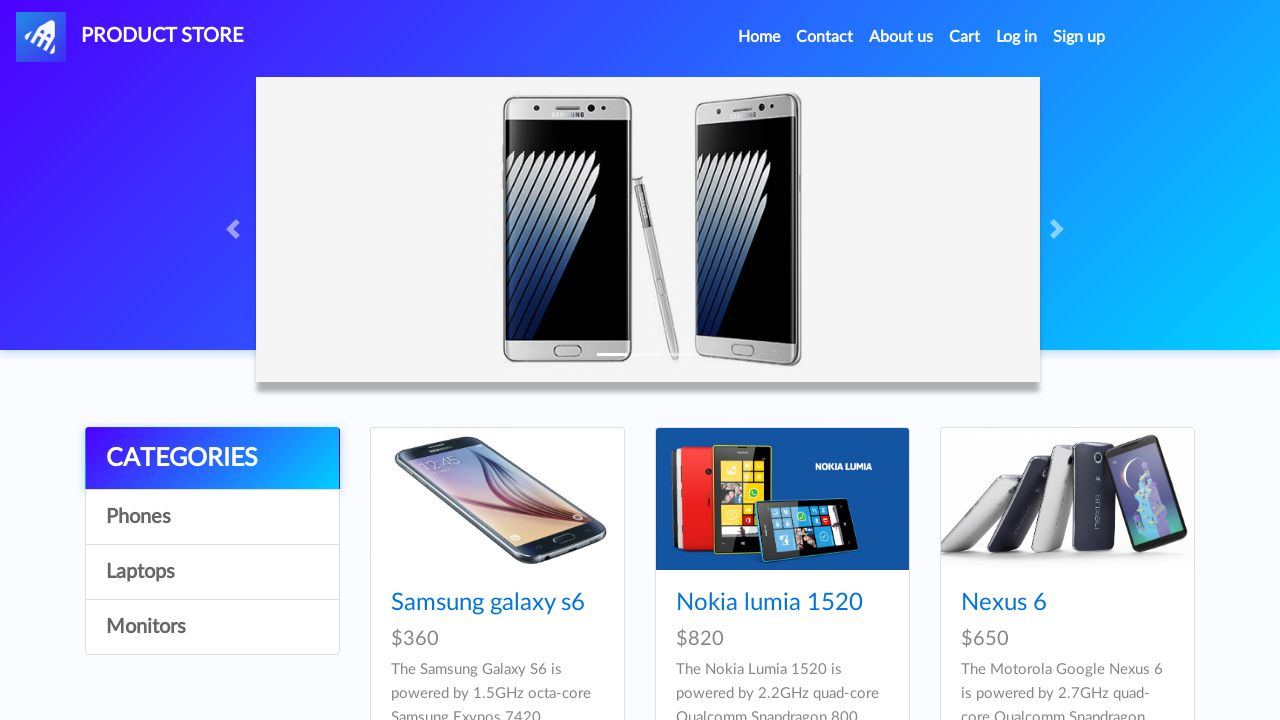

Clicked on Contact link to open the contact modal at (825, 37) on xpath=//a[normalize-space()='Contact']
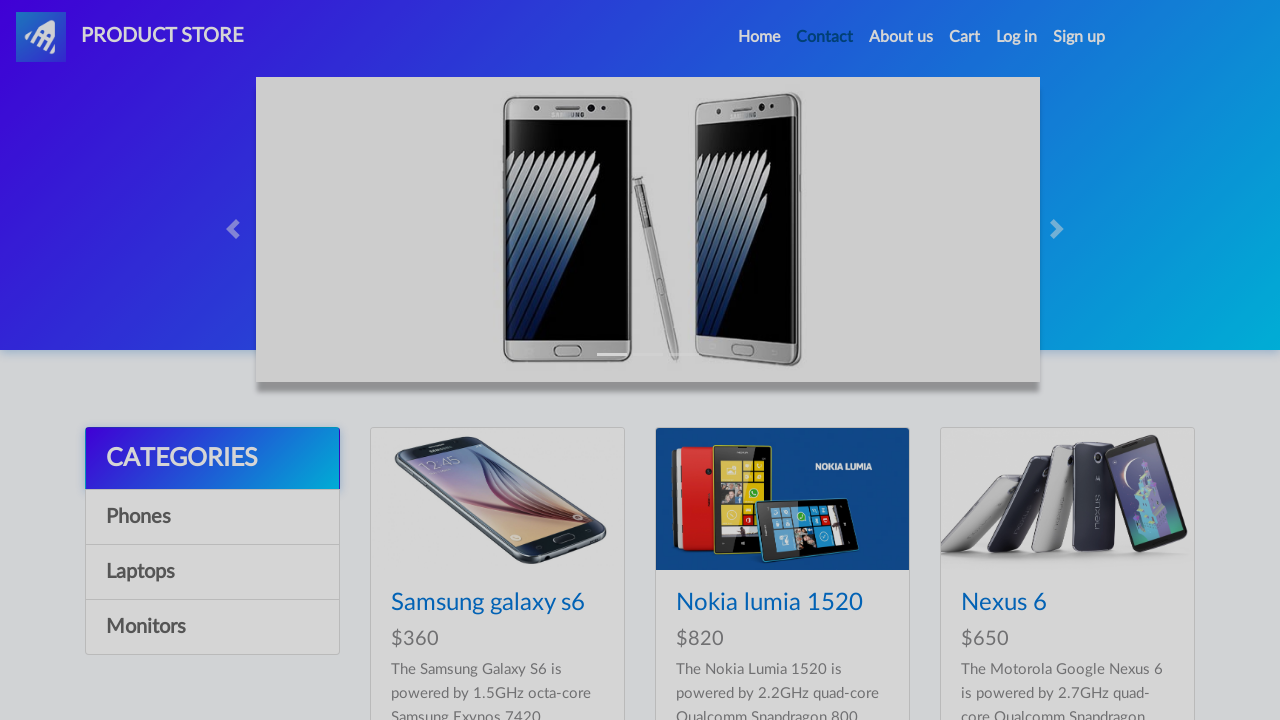

Contact modal became visible
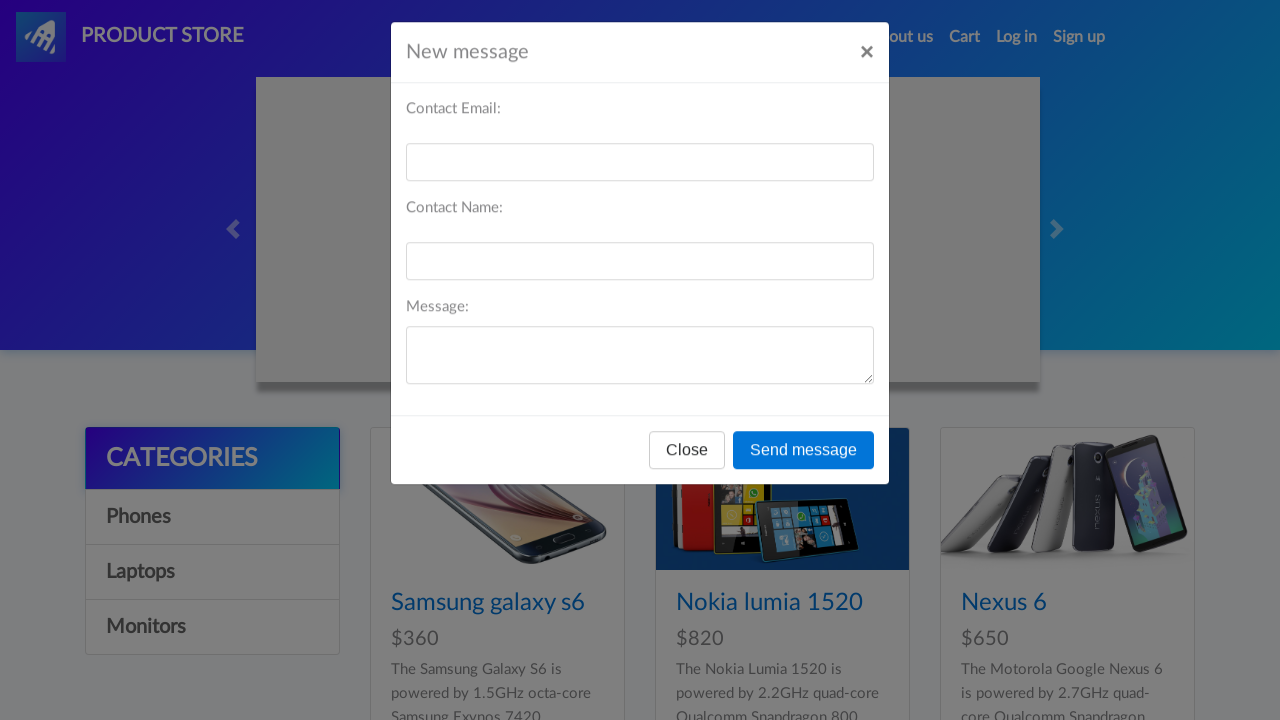

Filled email field with 'john.smith@example.com' on #recipient-email
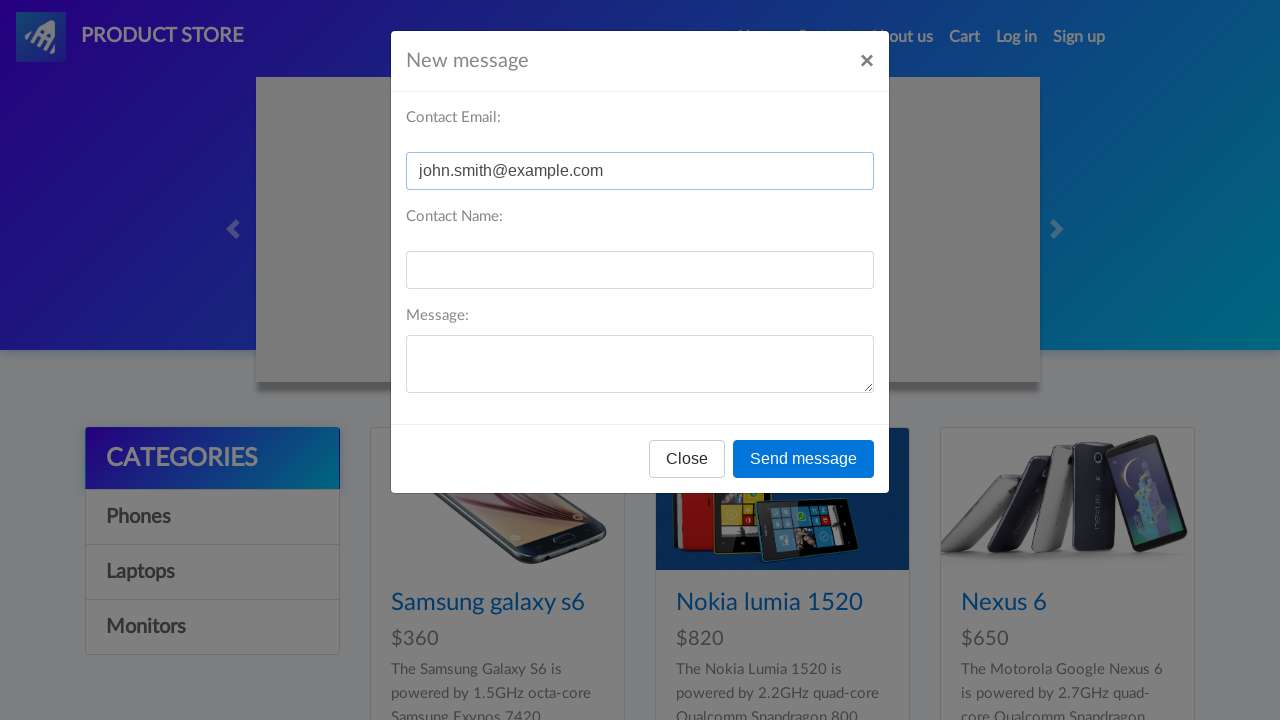

Filled name field with 'John Smith' on #recipient-name
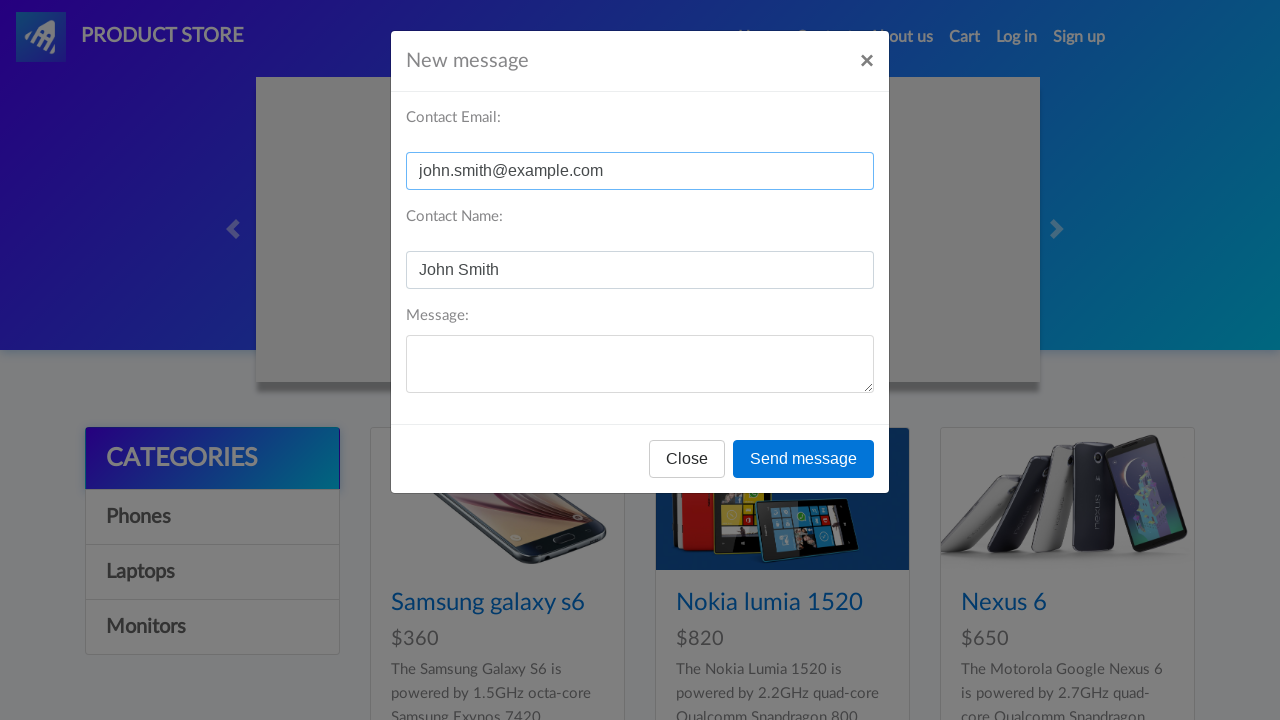

Filled message field with inquiry text on #message-text
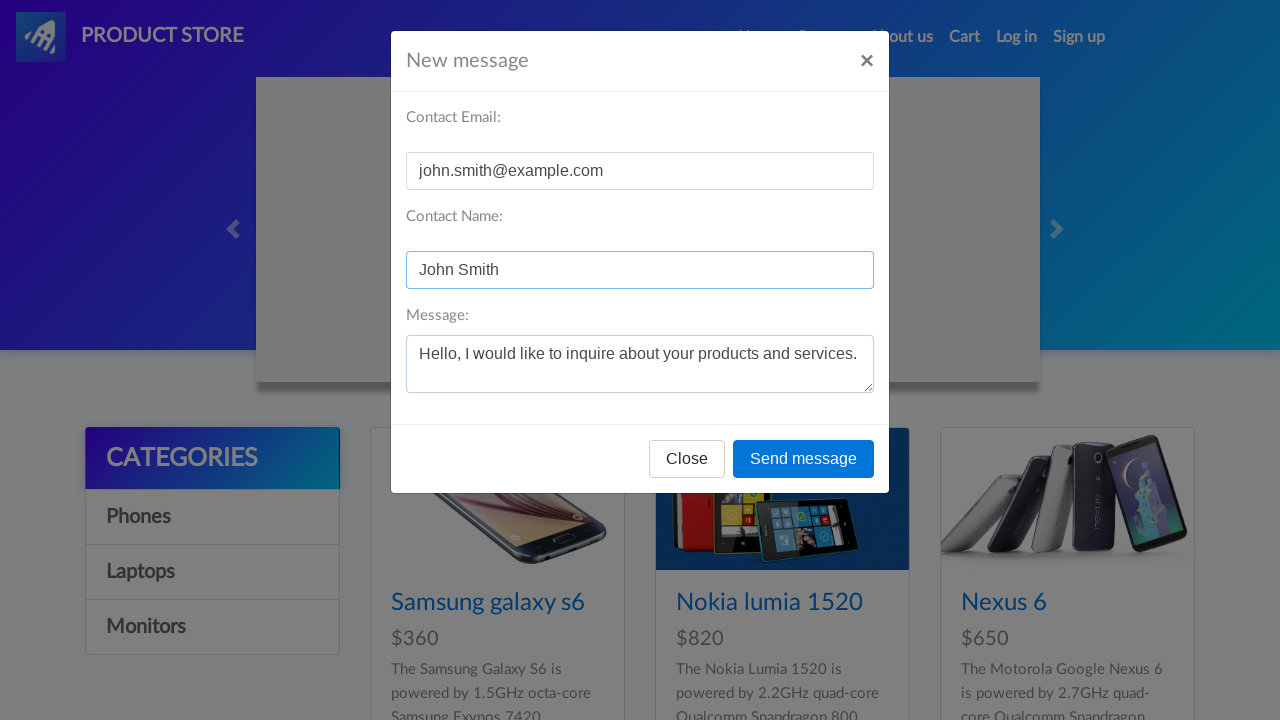

Clicked the Send message button at (804, 459) on button[onclick='send()']
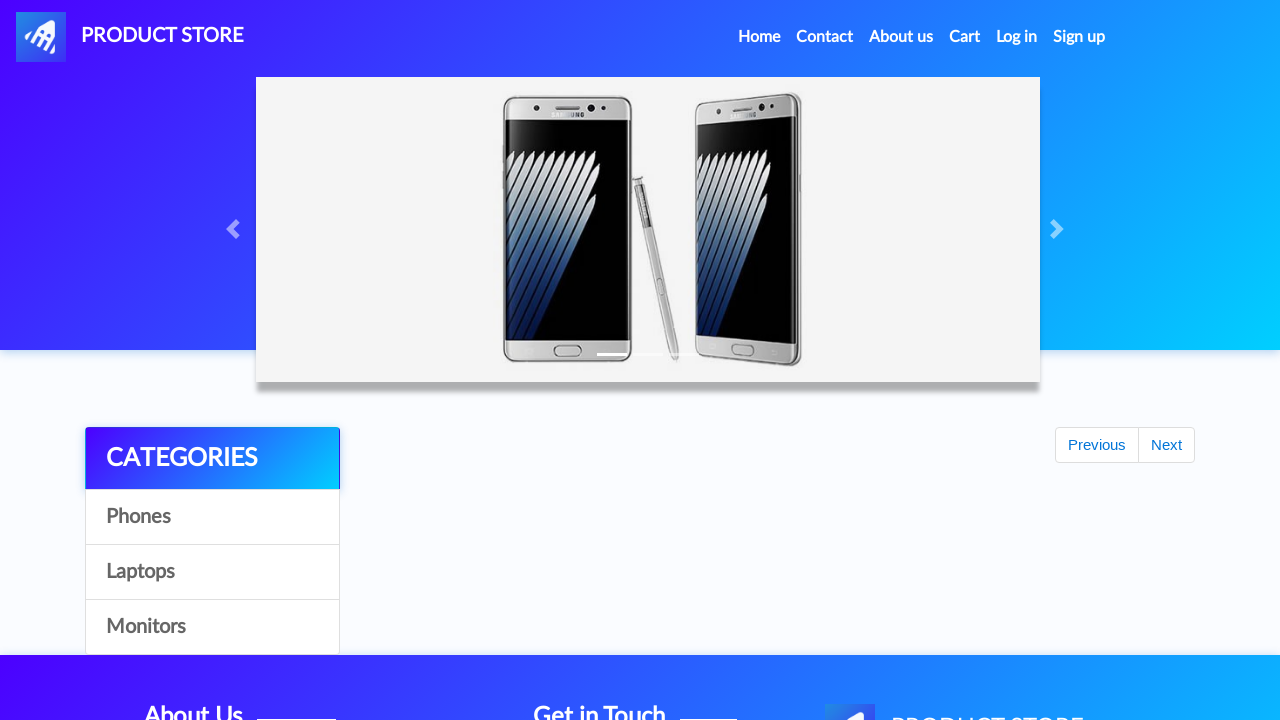

Set up dialog handler to accept confirmation alert
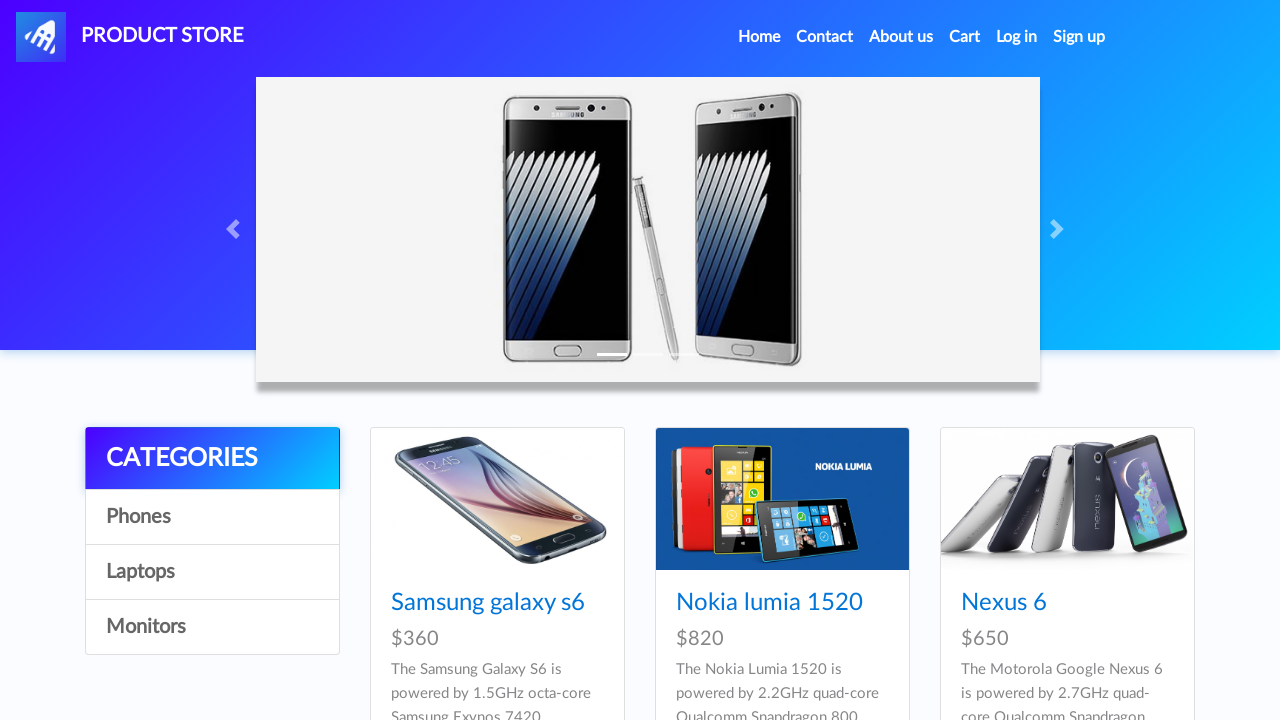

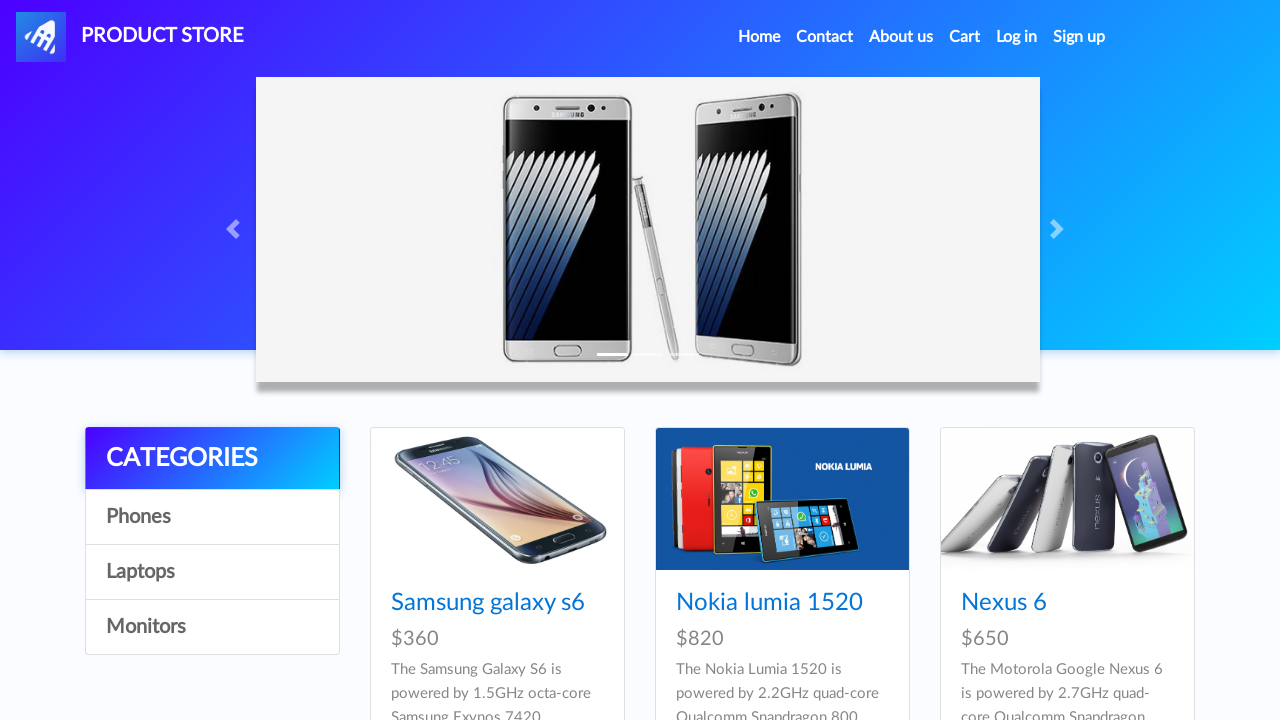